Tests dropdown menu functionality by locating a select element and interacting with its options on the DemoQA website

Starting URL: https://demoqa.com/select-menu

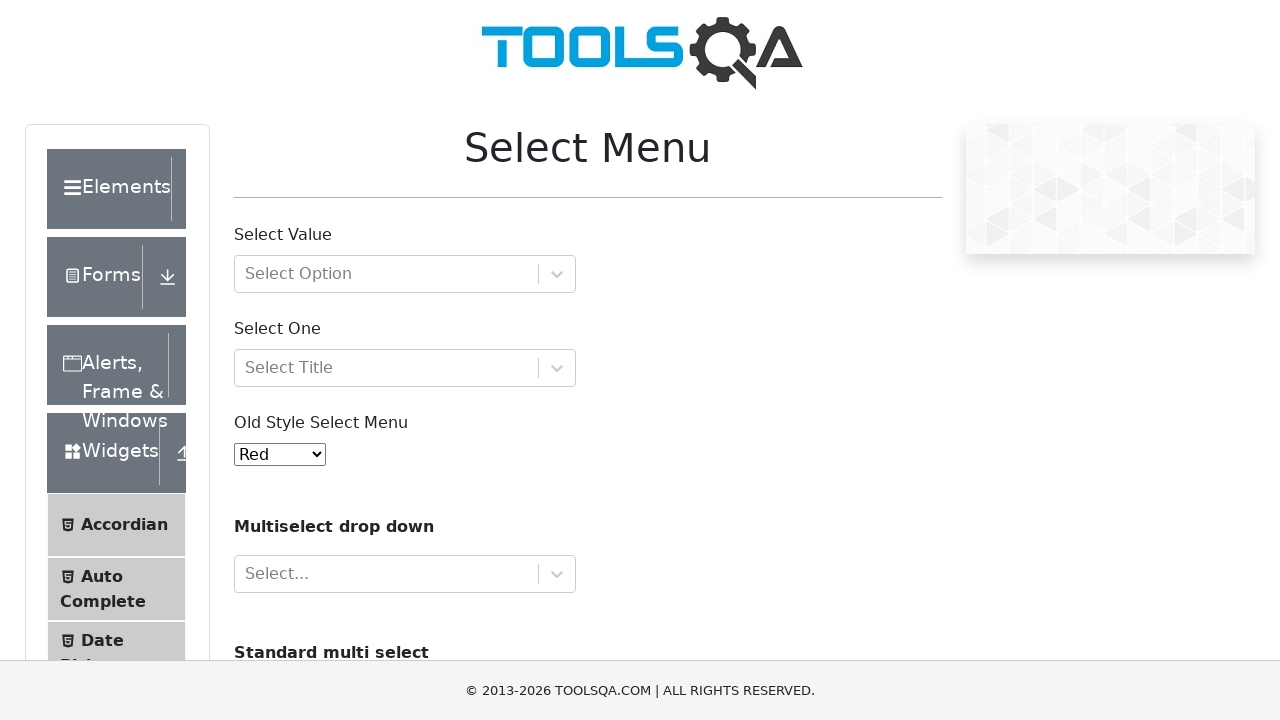

Page loaded with DOM content ready
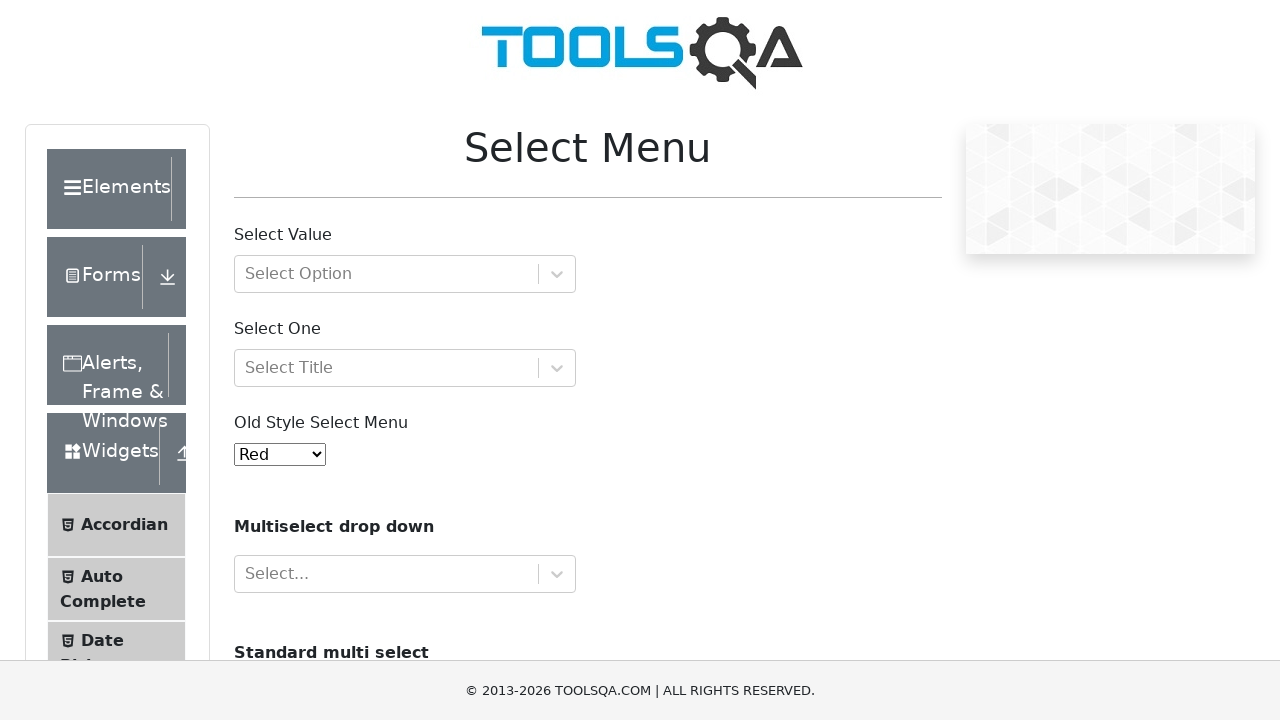

Old select menu element found on page
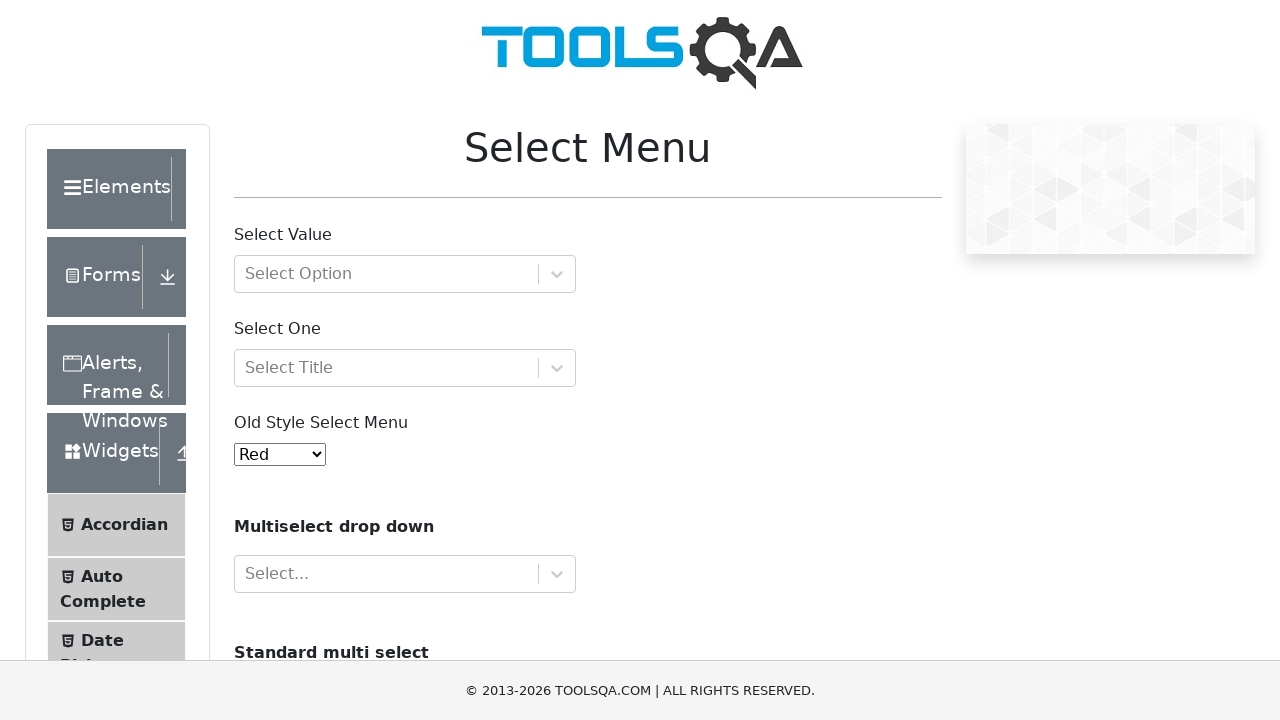

Selected option '3' from old select menu dropdown on #oldSelectMenu
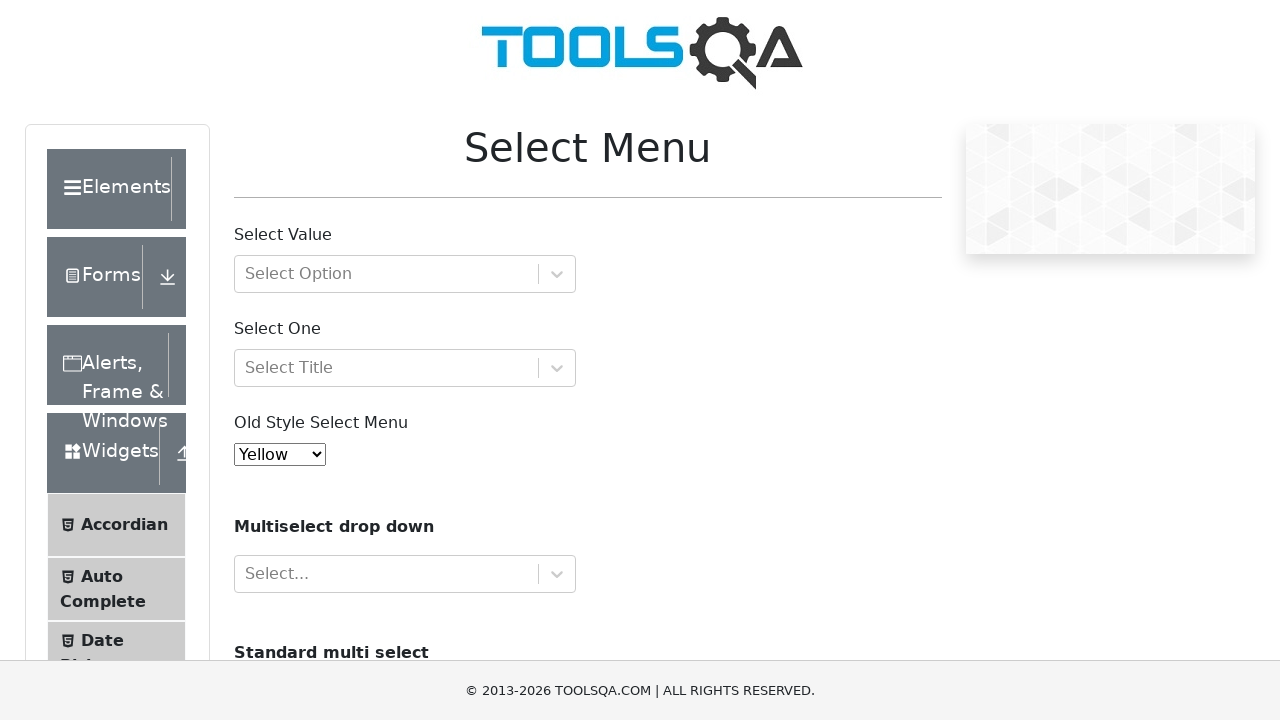

Cars dropdown element found on page
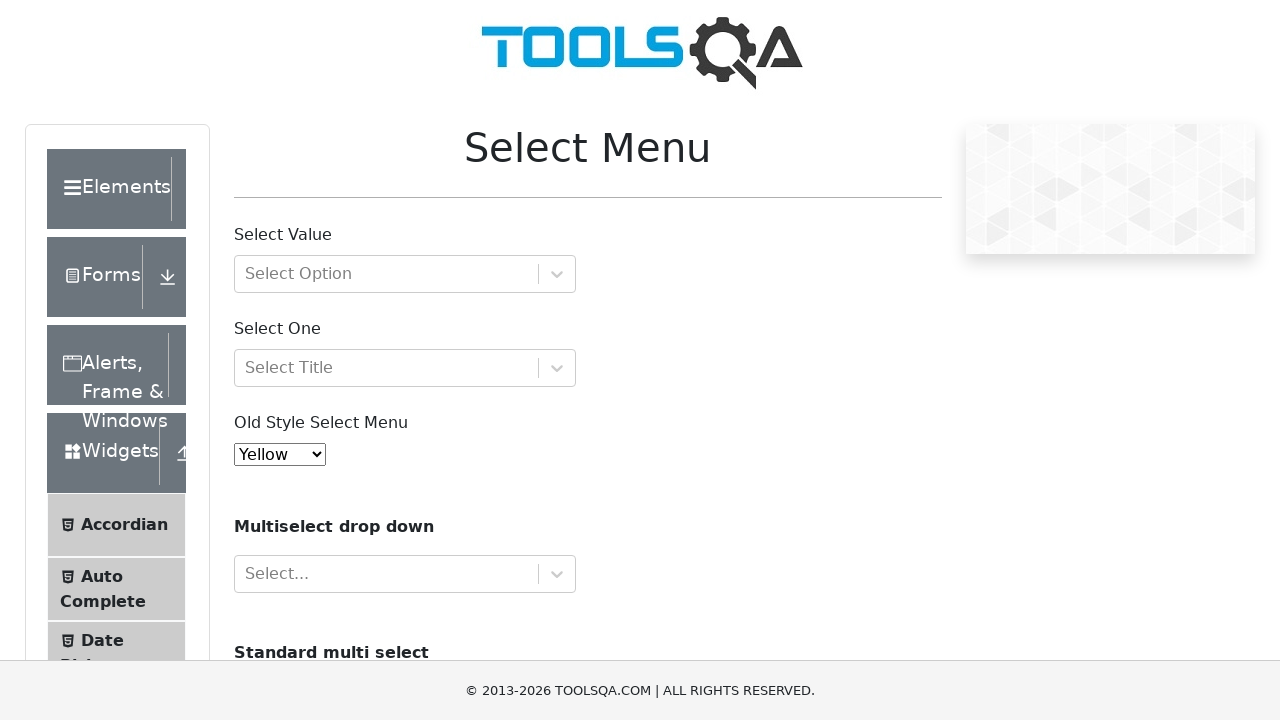

Selected option 'volvo' from cars multi-select dropdown on #cars
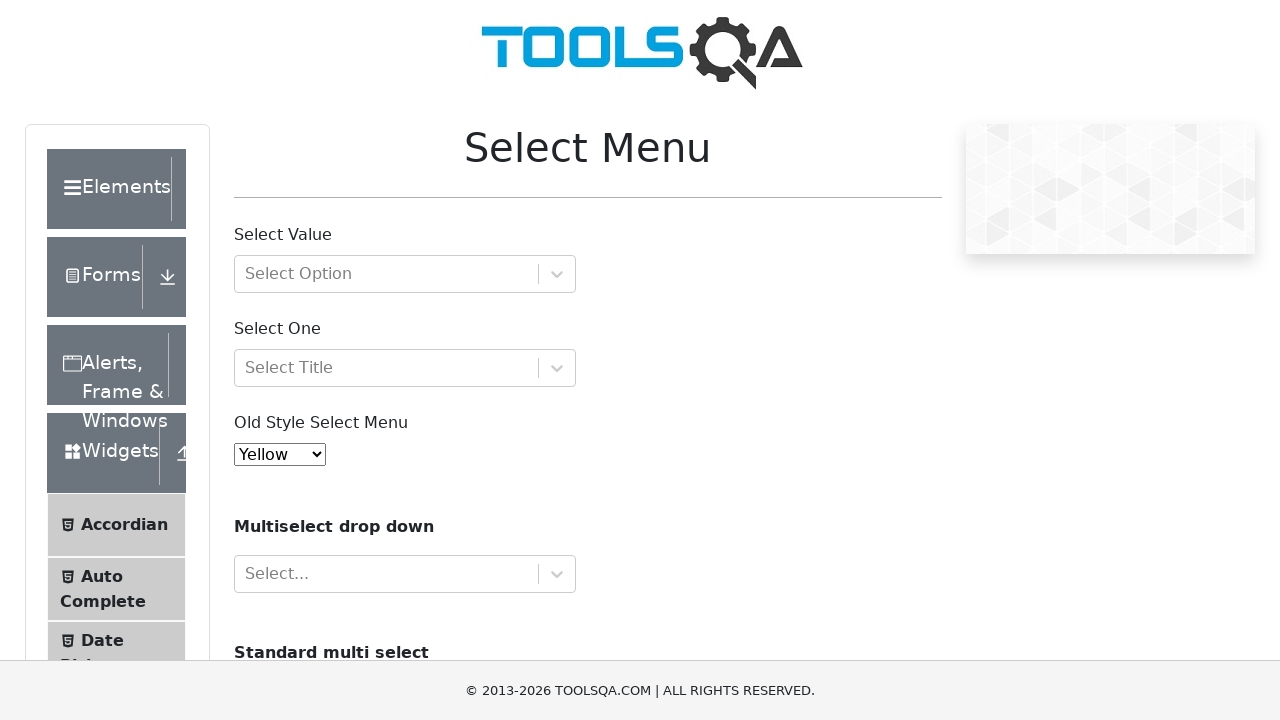

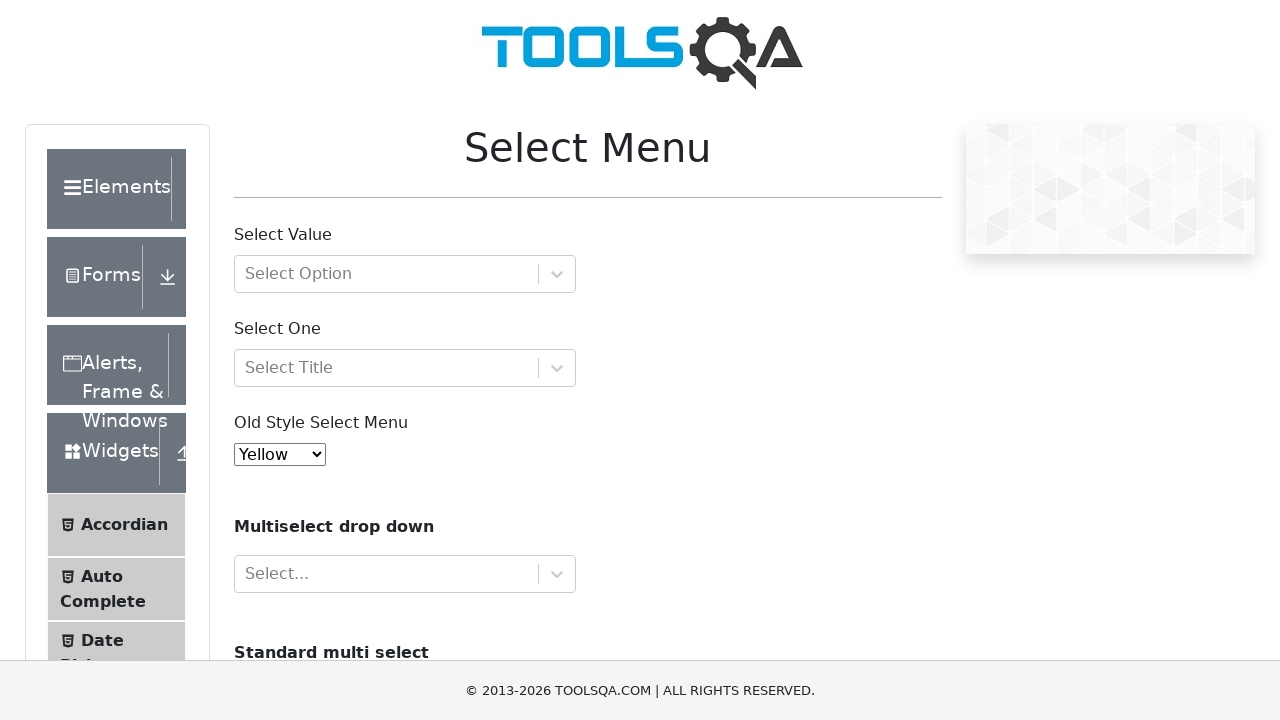